Tests train search functionality on erail.in by entering departure and arrival stations, then scrolls to view search results

Starting URL: http://erail.in/

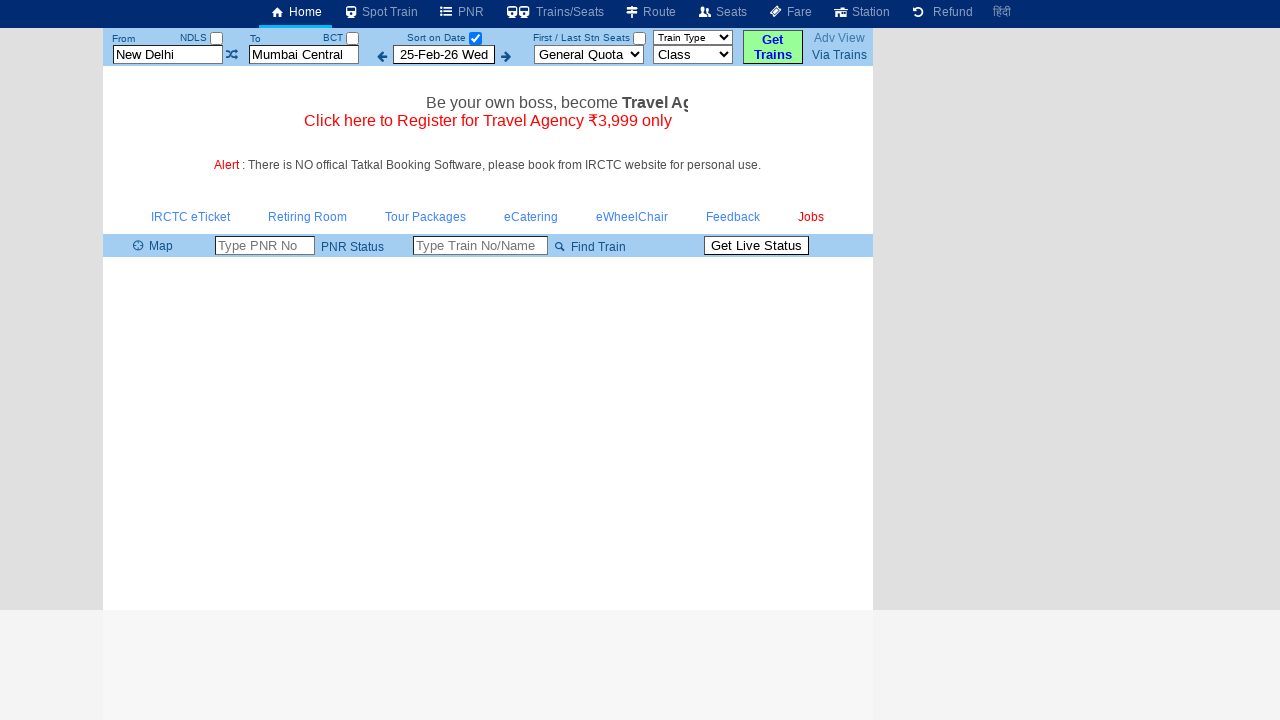

Cleared departure station field on #txtStationFrom
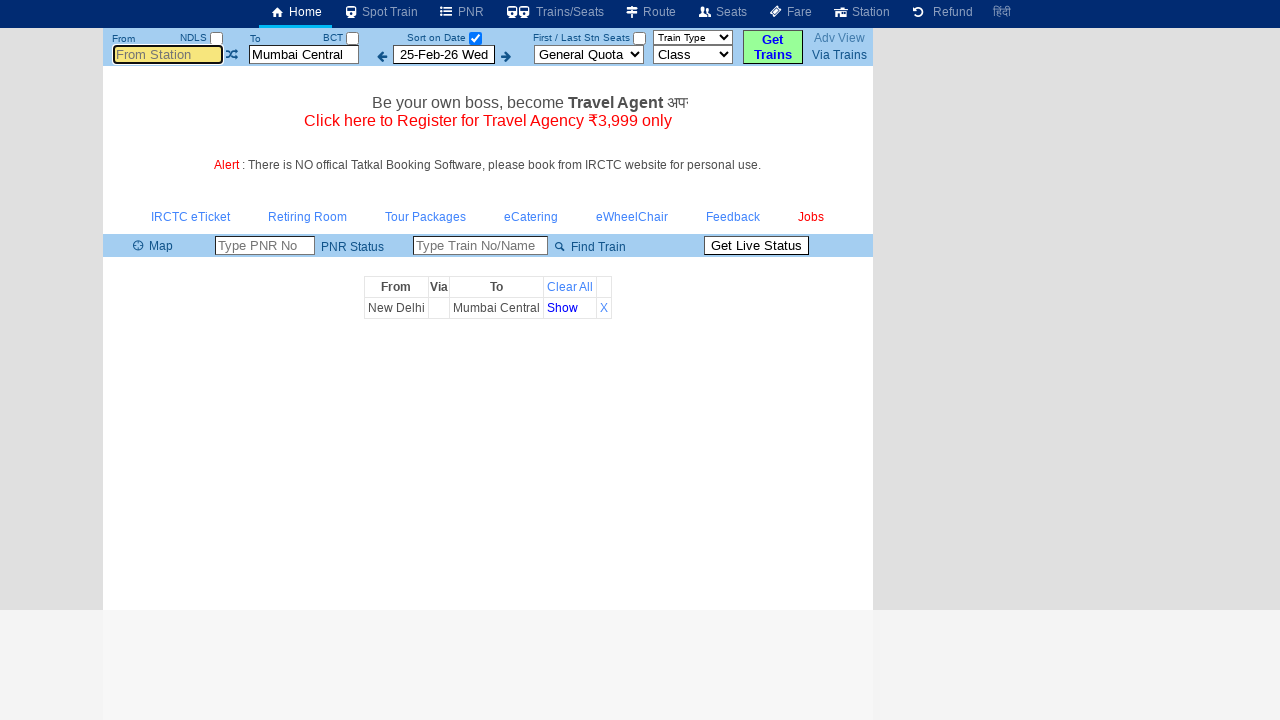

Filled departure station field with 'MS' on #txtStationFrom
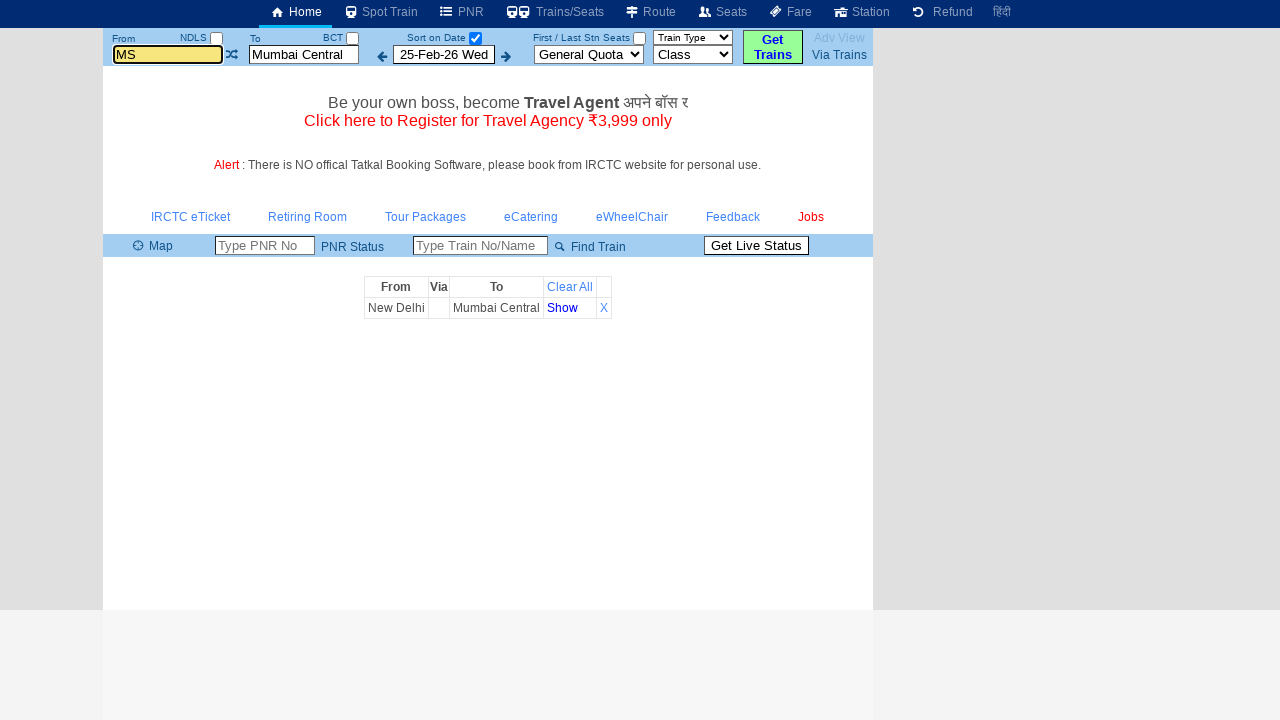

Pressed Tab key to move to next field
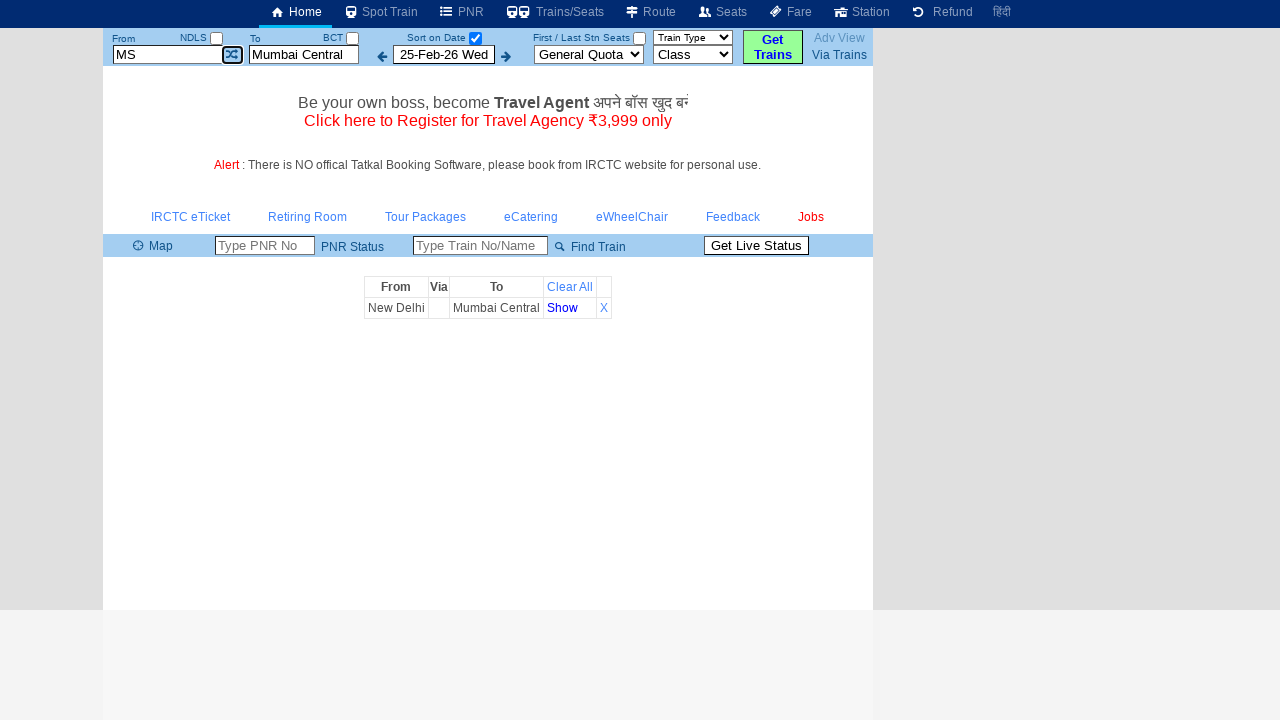

Cleared arrival station field on #txtStationTo
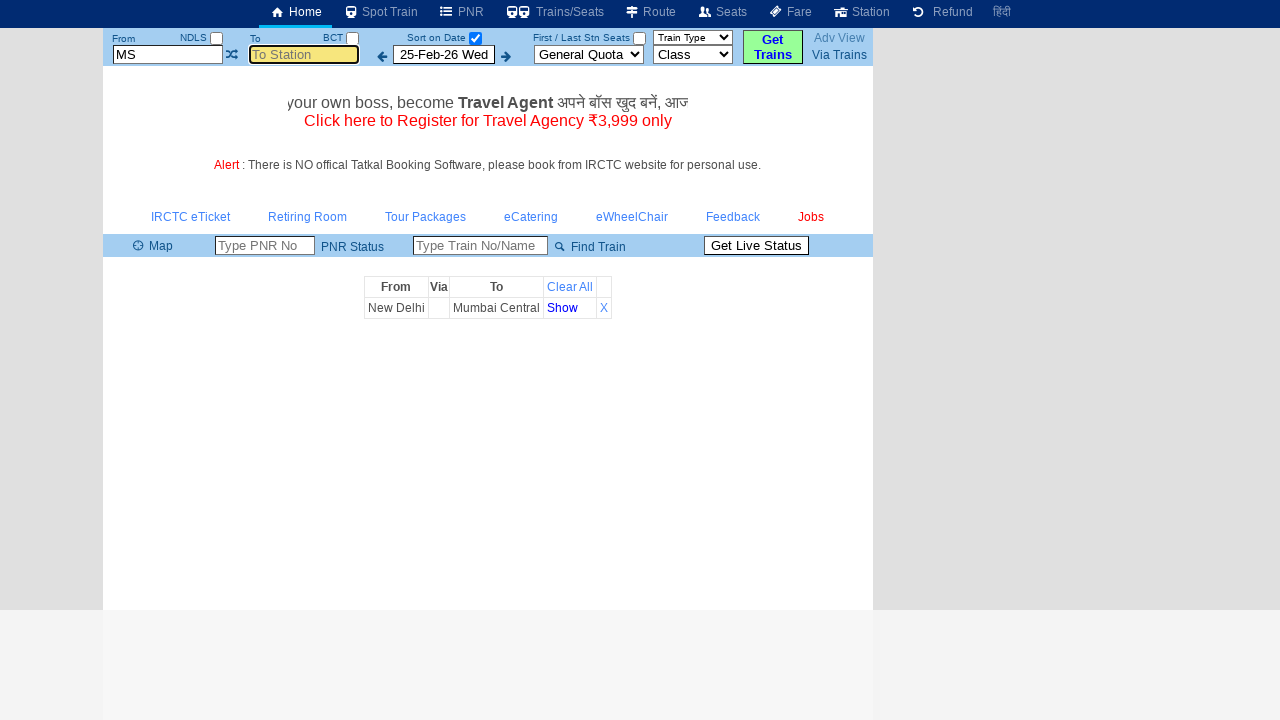

Filled arrival station field with 'TPJ' on #txtStationTo
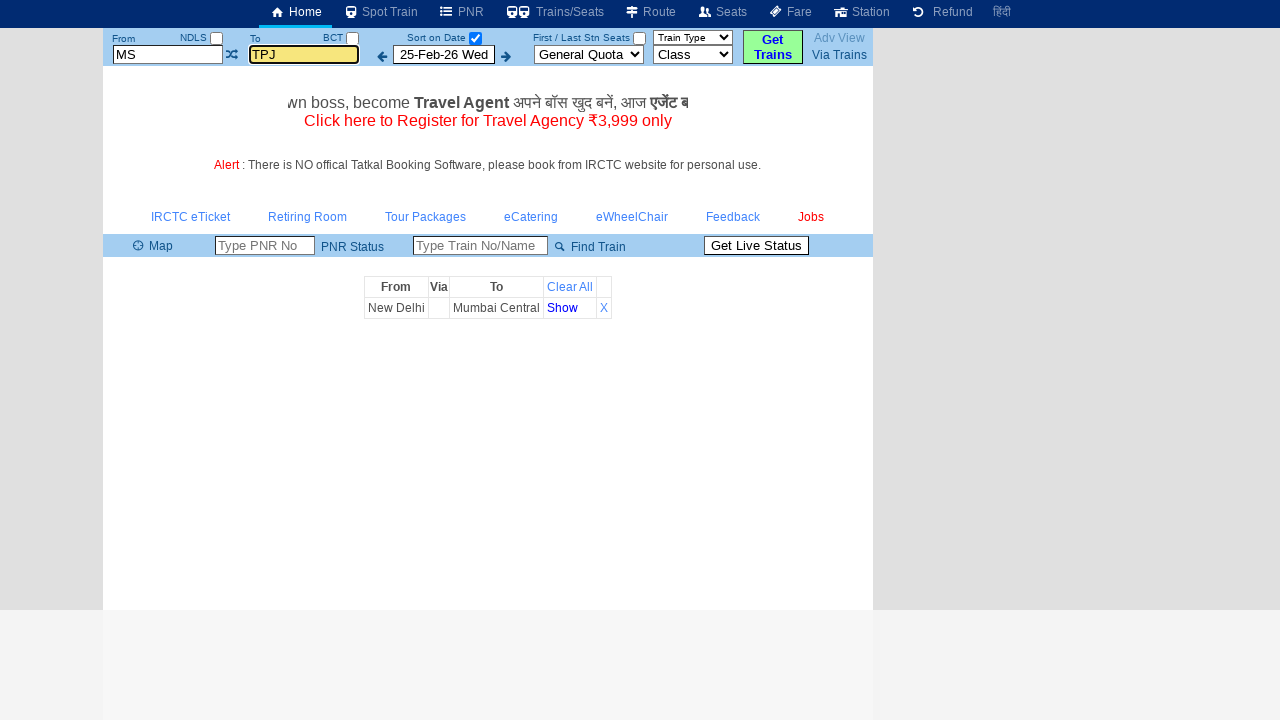

Pressed Tab key to trigger search
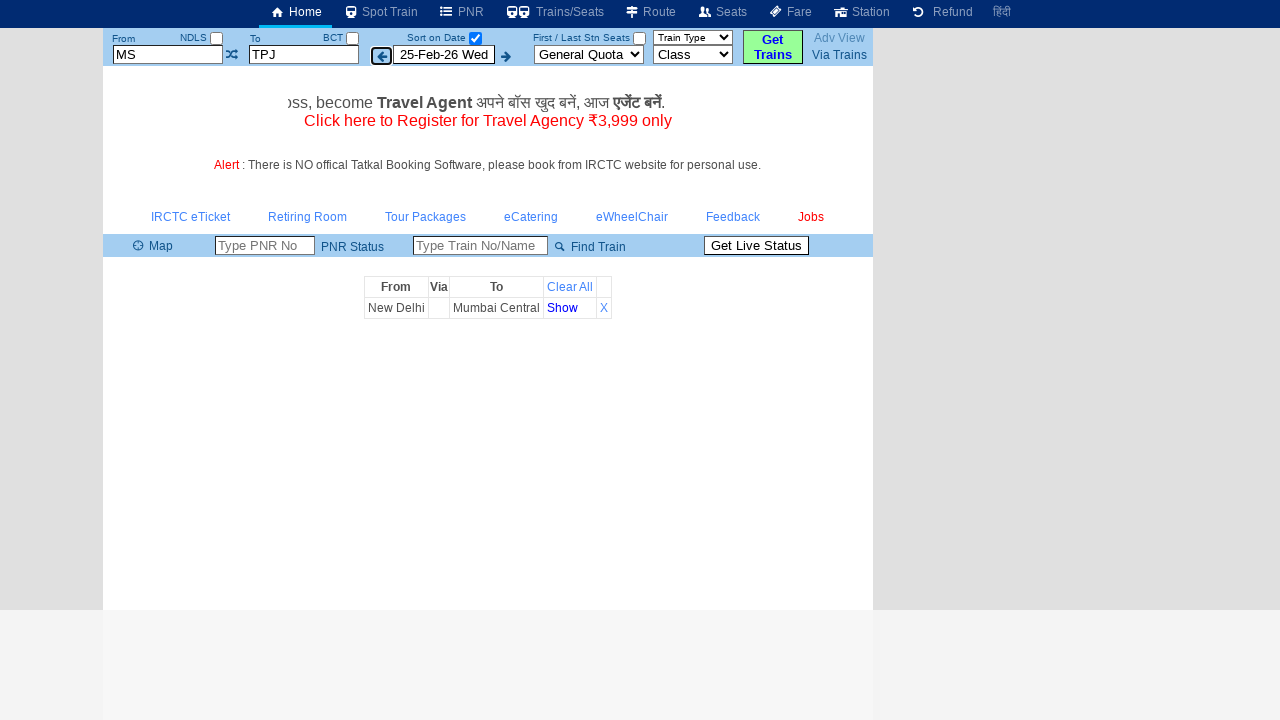

Waited 5 seconds for search results to load
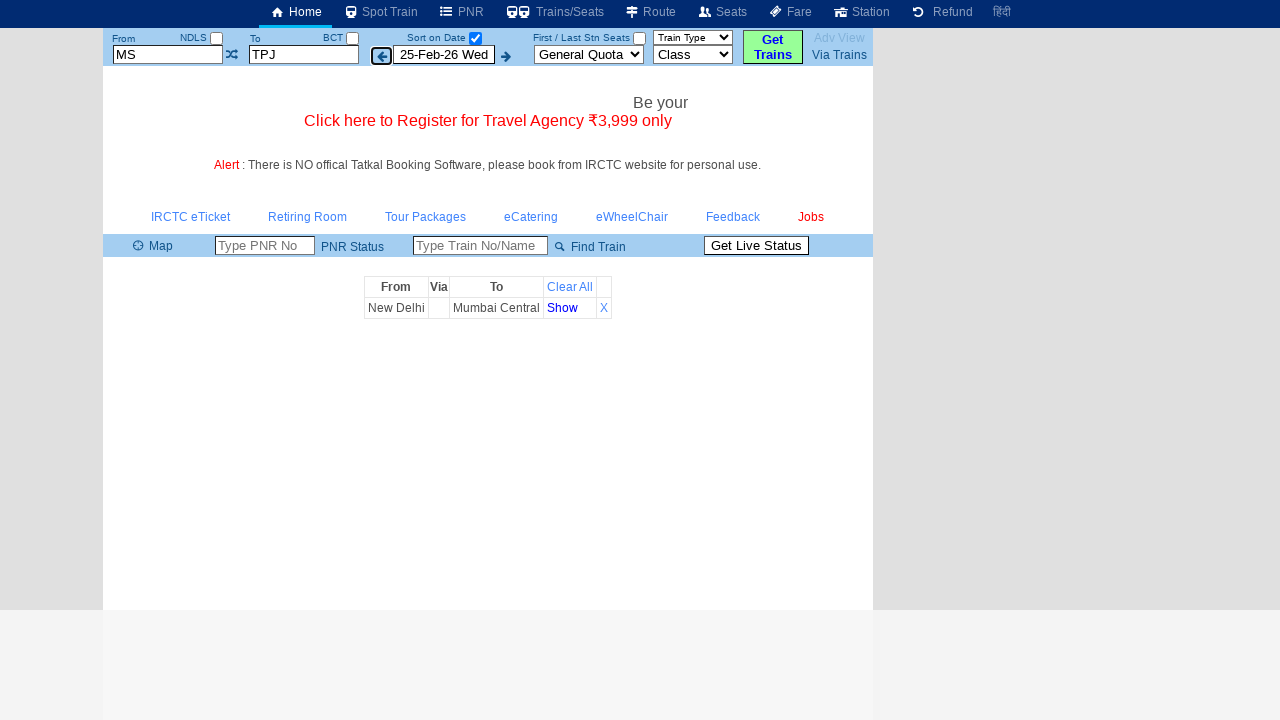

Waited 5 seconds to observe the scrolled view
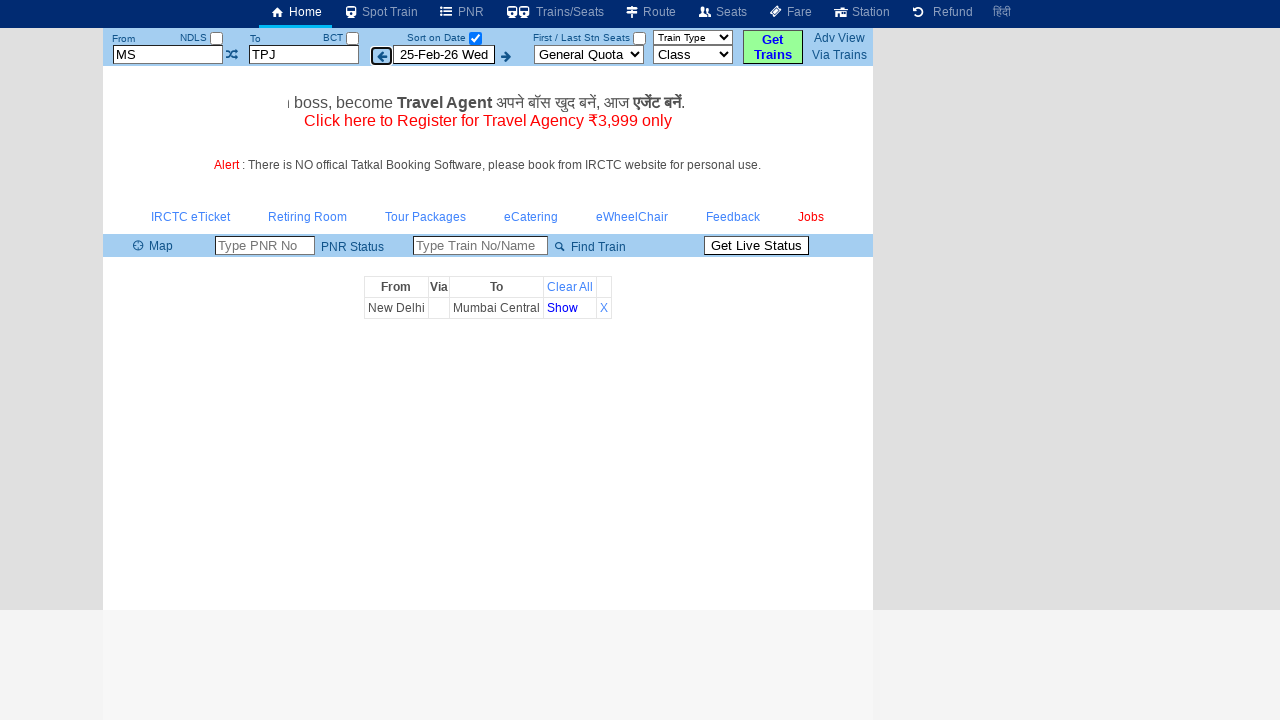

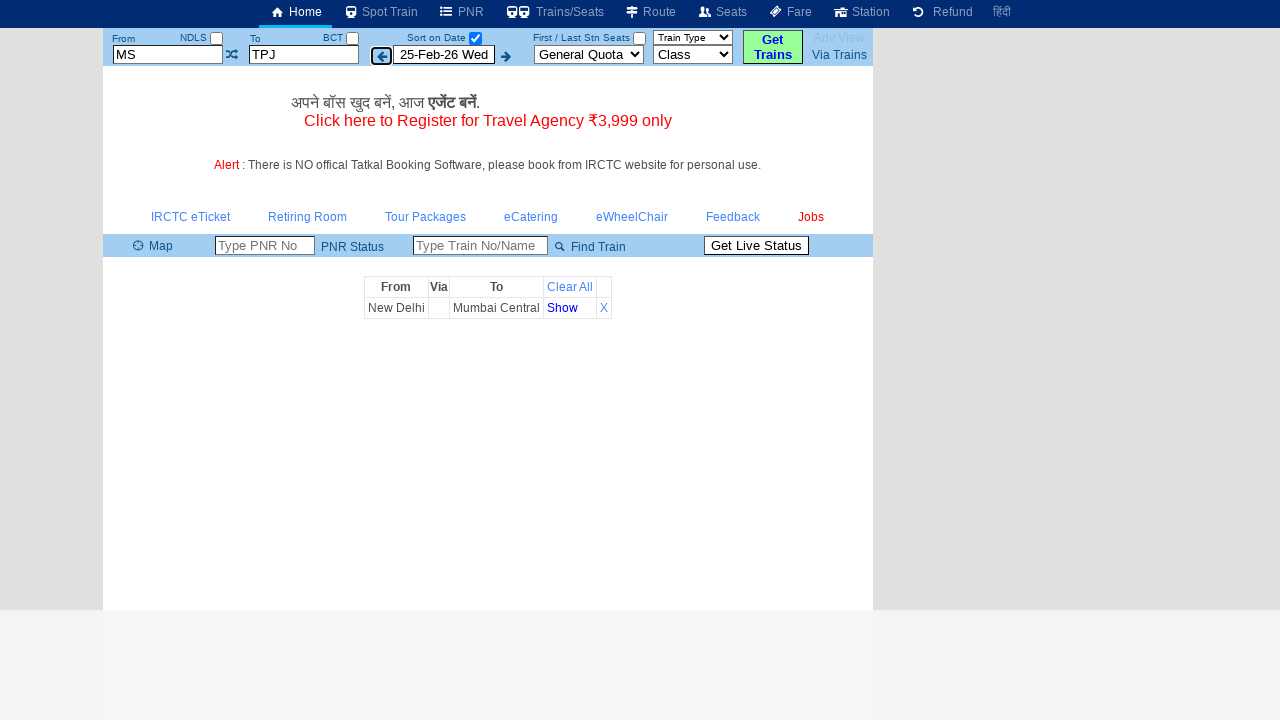